Tests checkbox functionality by finding and selecting a specific checkbox option on the automation practice page

Starting URL: https://rahulshettyacademy.com/AutomationPractice/

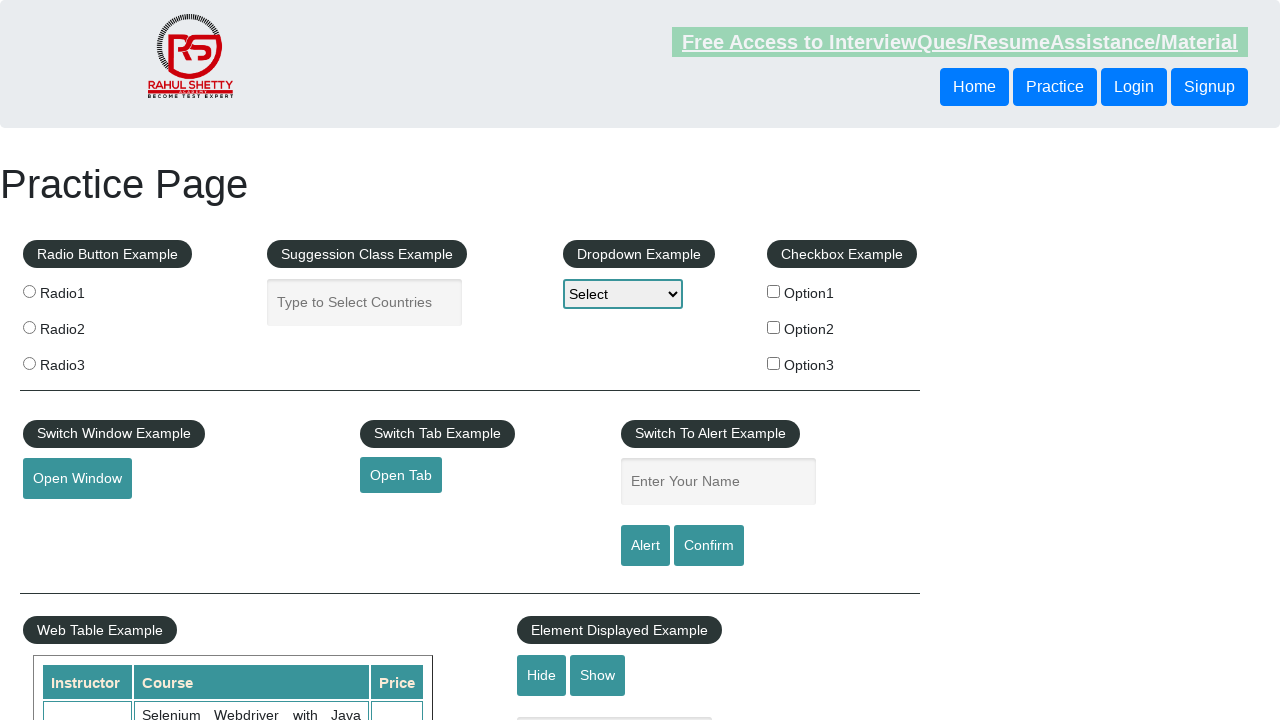

Located all checkboxes on the automation practice page
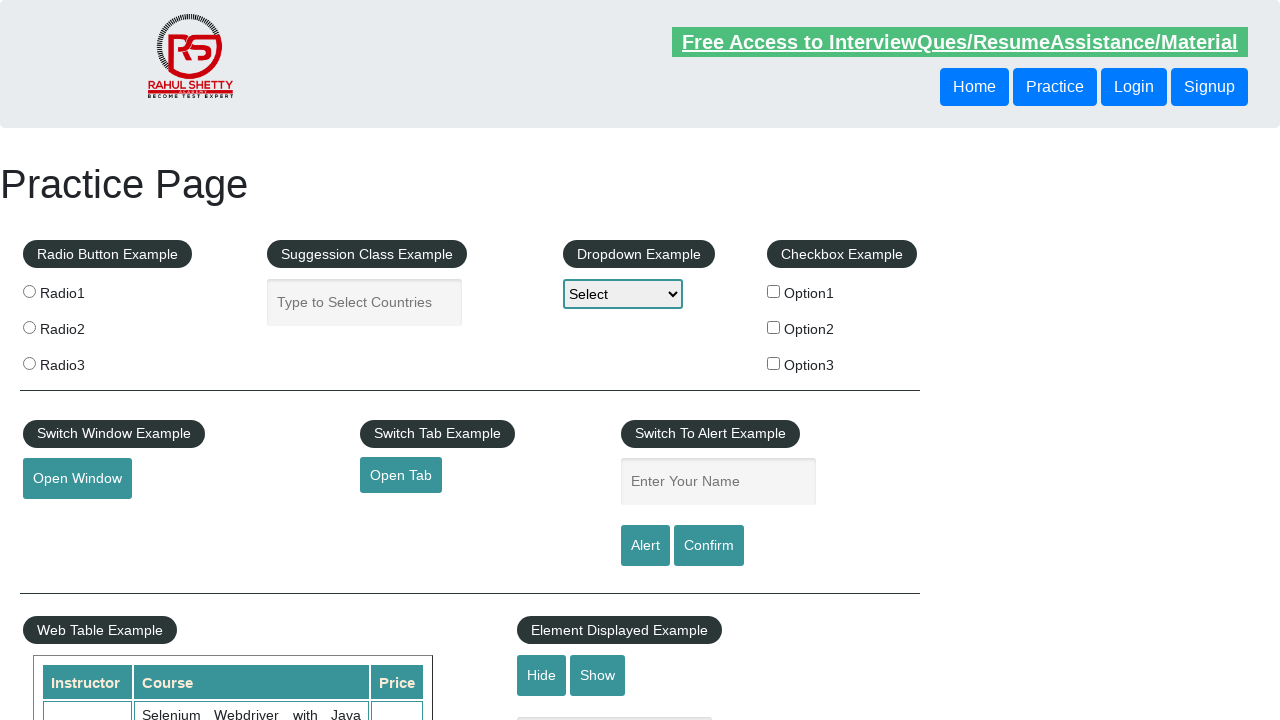

Found and clicked the checkbox with value 'option2' at (774, 327) on input[type='checkbox'] >> nth=1
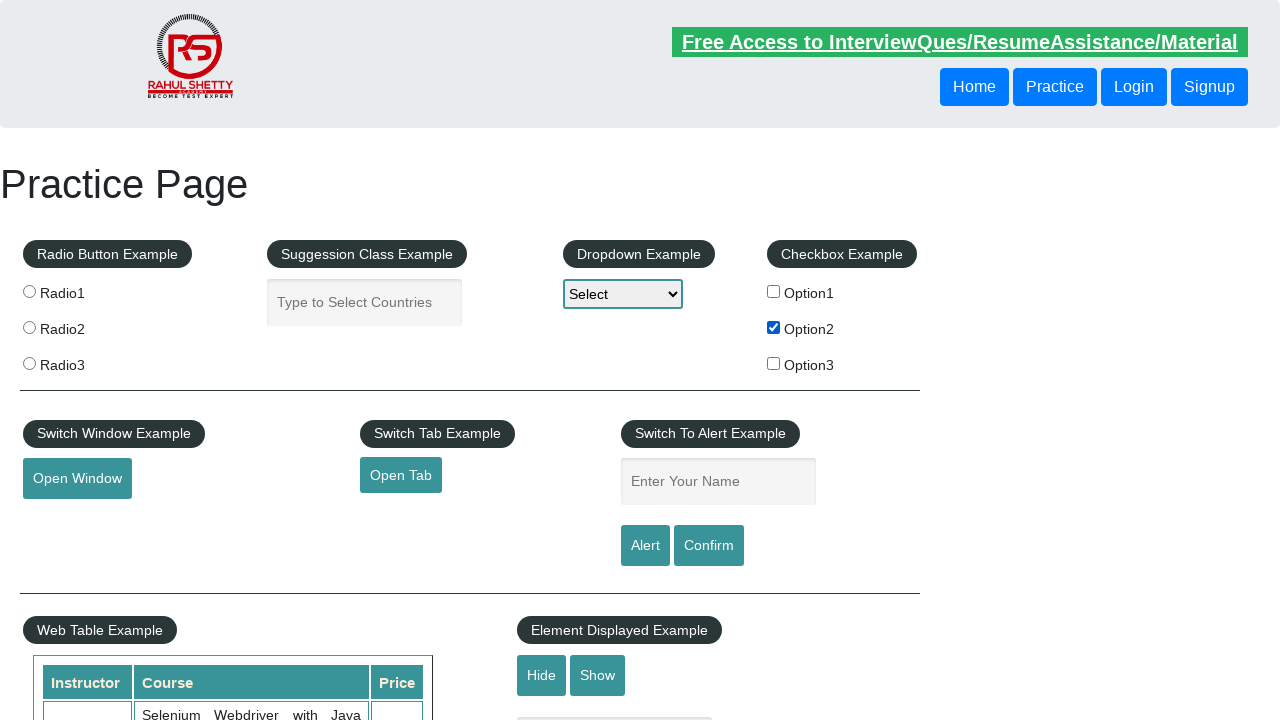

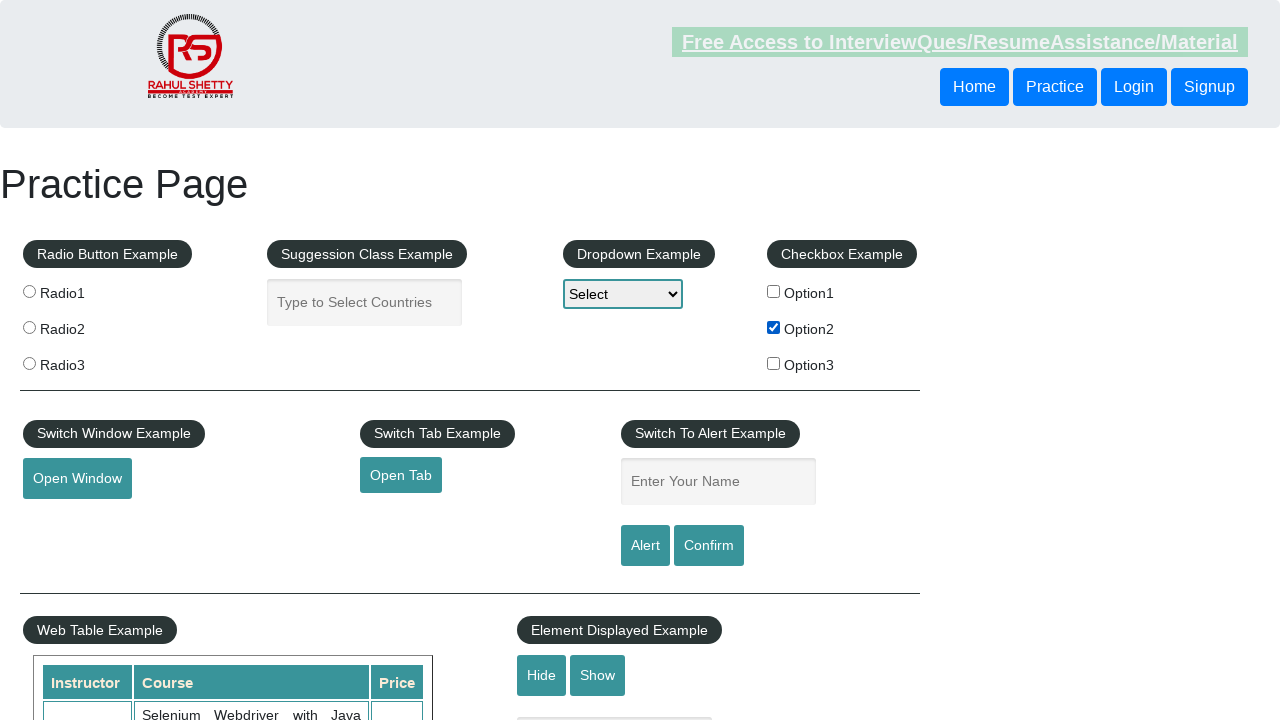